Navigates to basic elements page and clicks on a select dropdown element

Starting URL: http://automationbykrishna.com/

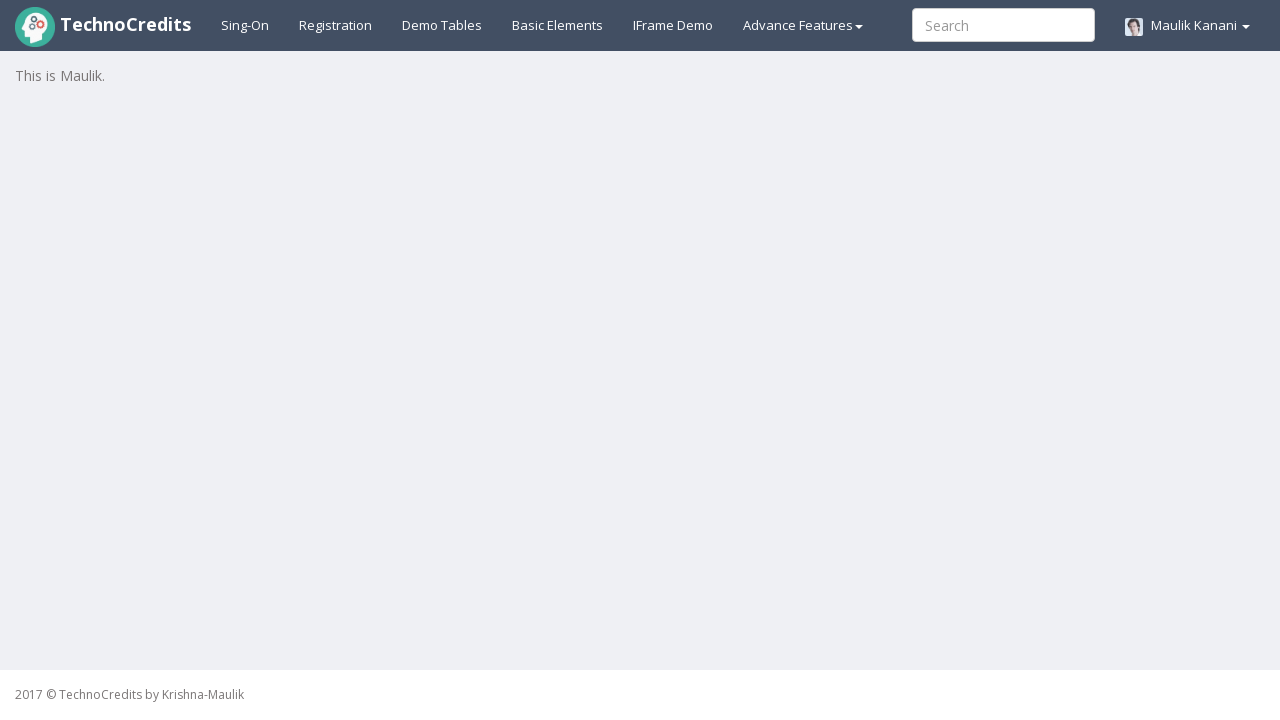

Clicked on basic elements link at (558, 25) on #basicelements
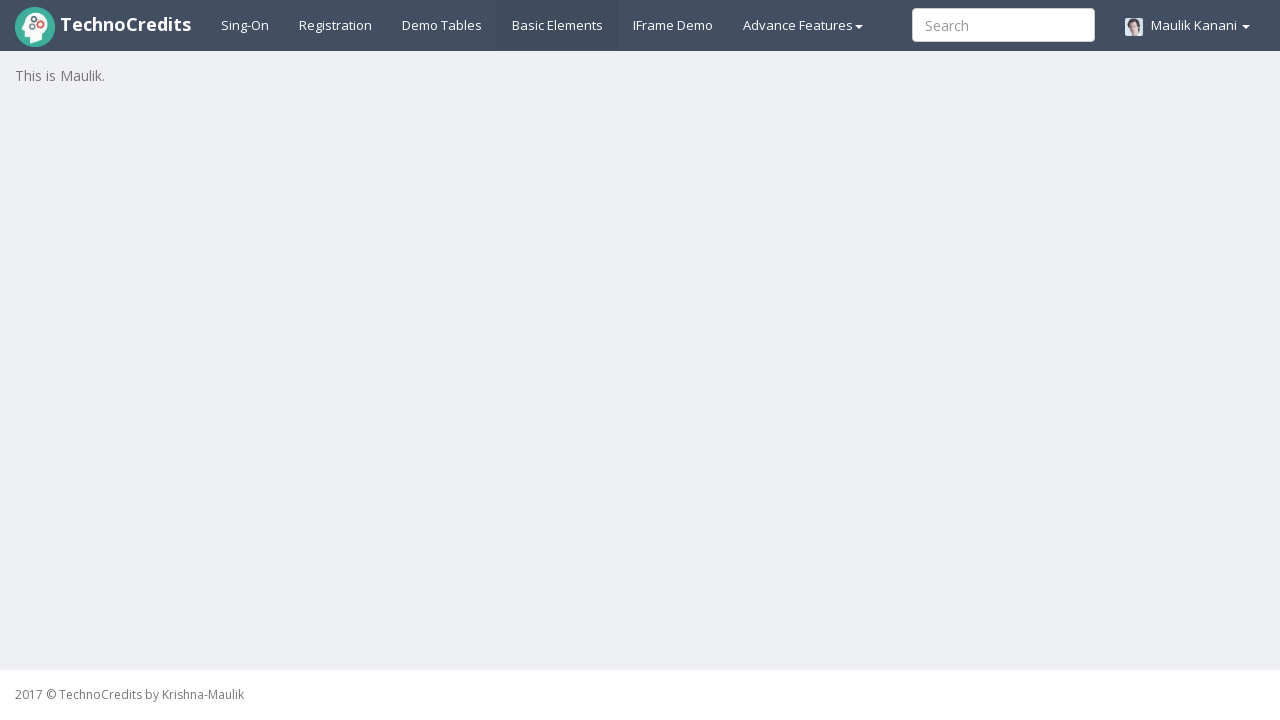

Waited 2 seconds for page to load
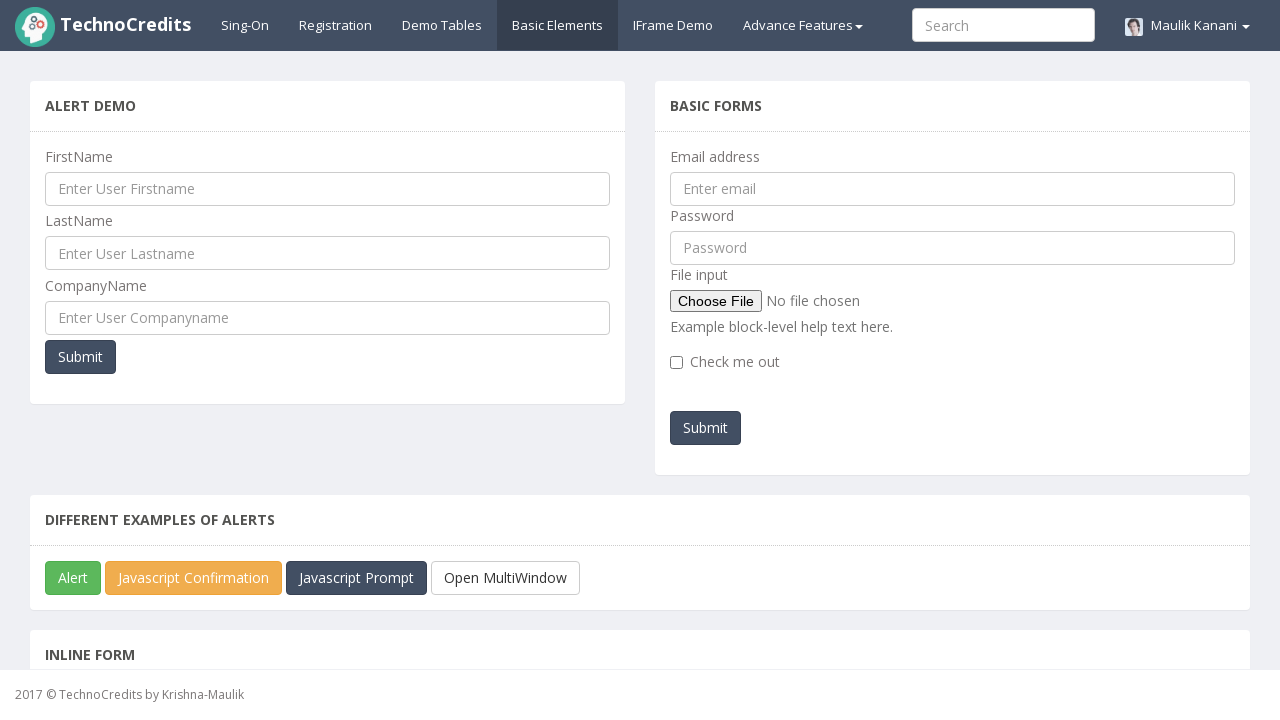

Clicked on select dropdown element at (742, 360) on select.form-control.m-bot15
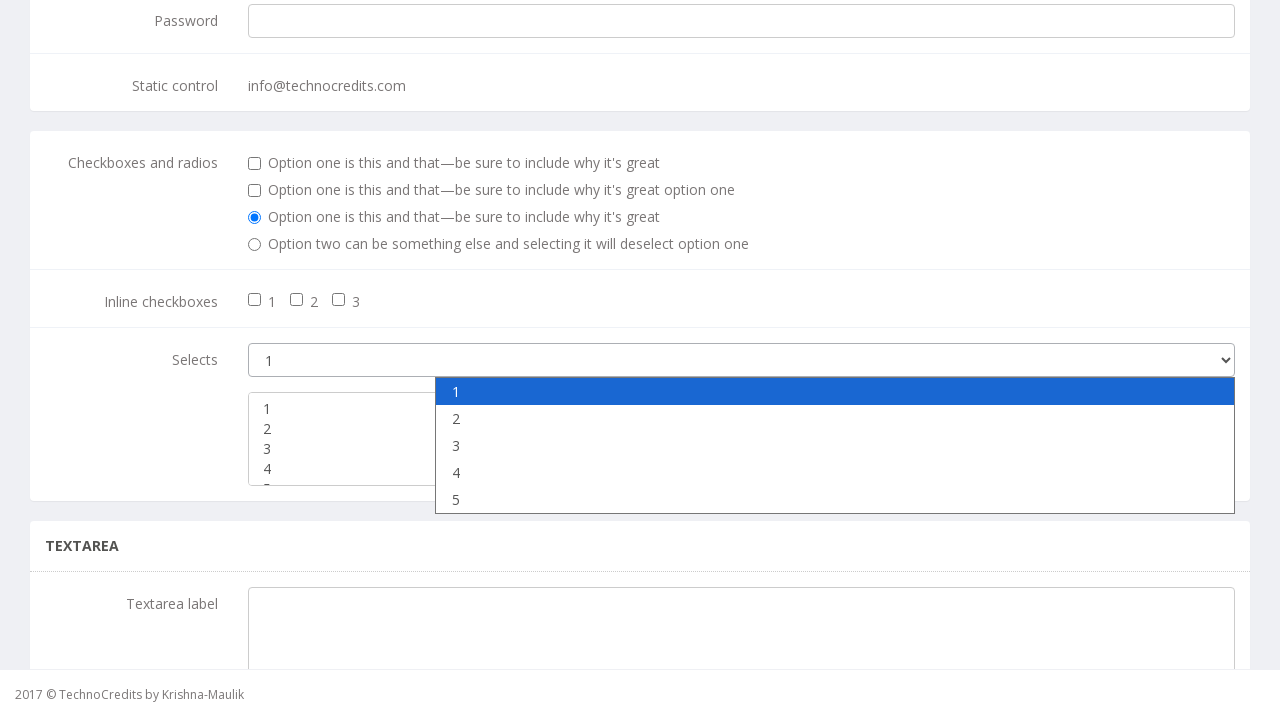

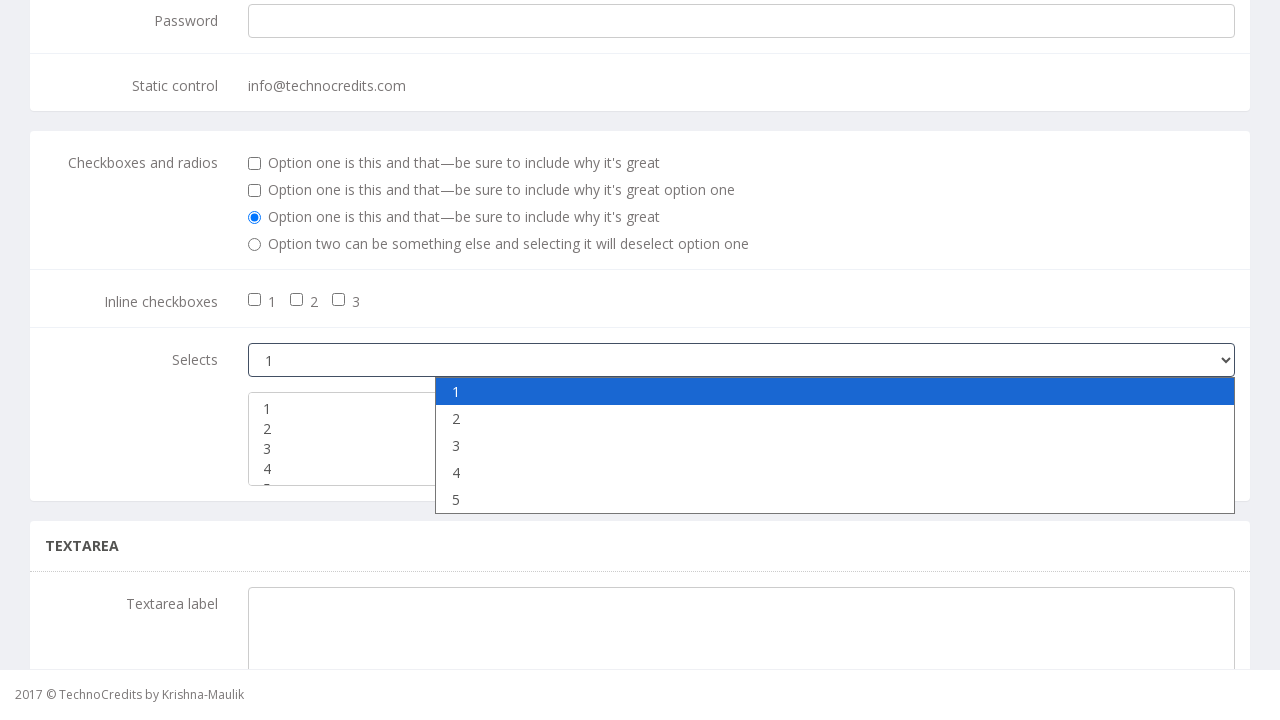